Navigates to duotech.io homepage and locates section headers on the page

Starting URL: https://www.duotech.io/

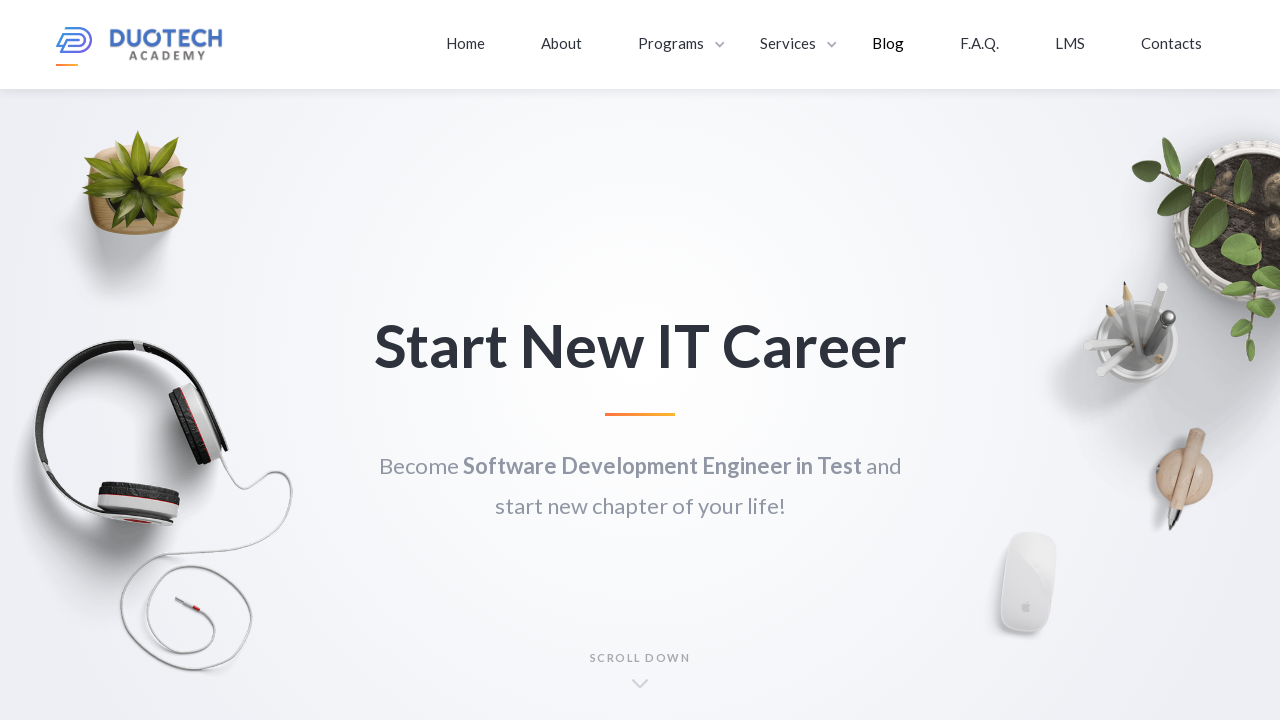

Navigated to duotech.io homepage
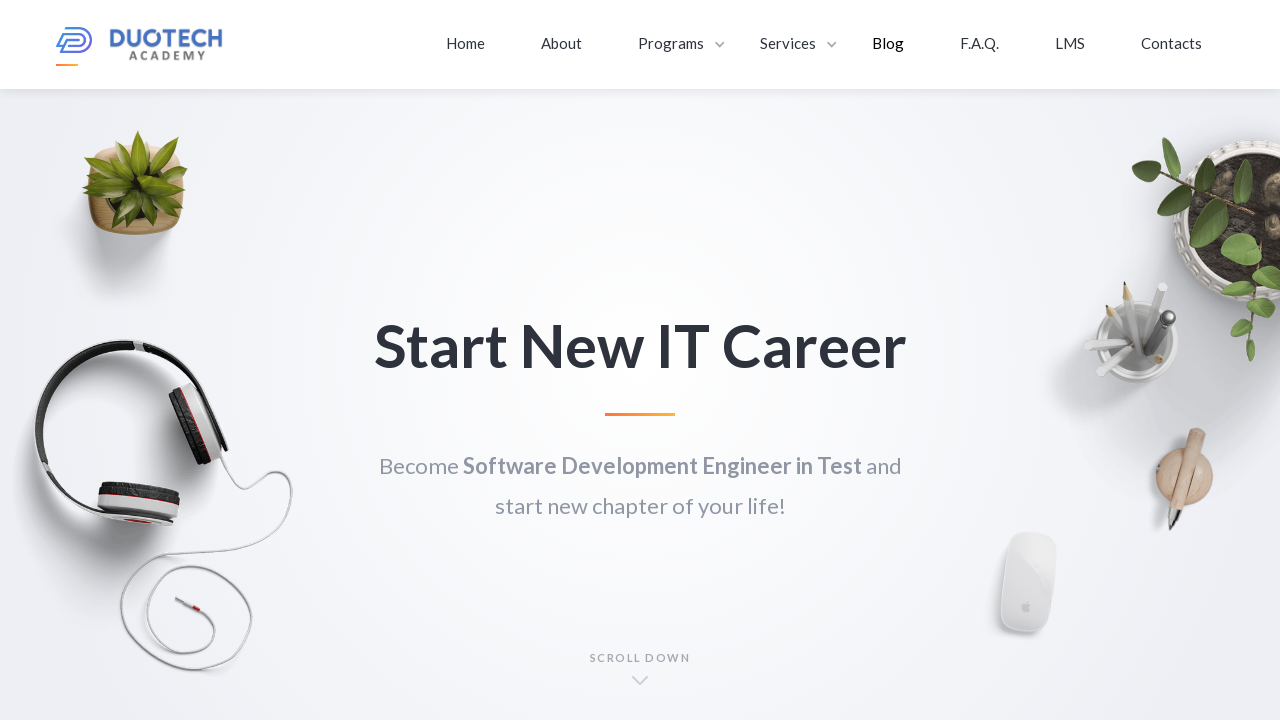

Section headers loaded on the page
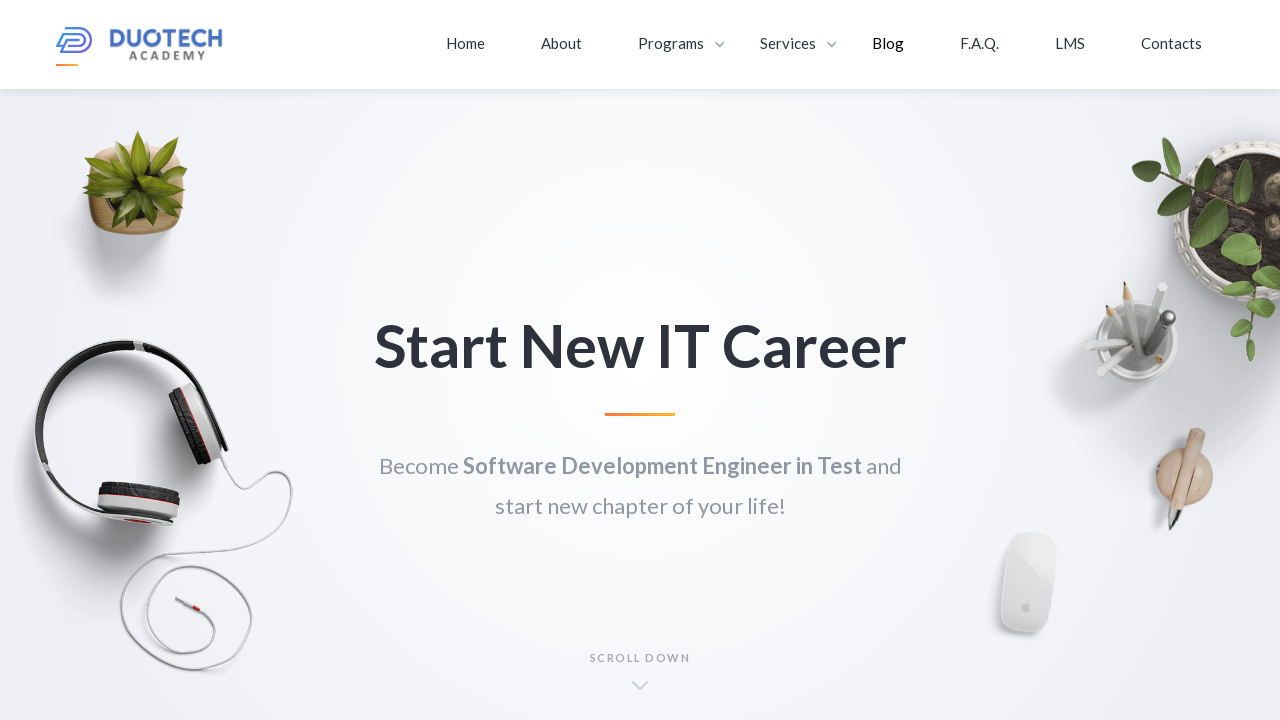

Located 4 section headers on the page
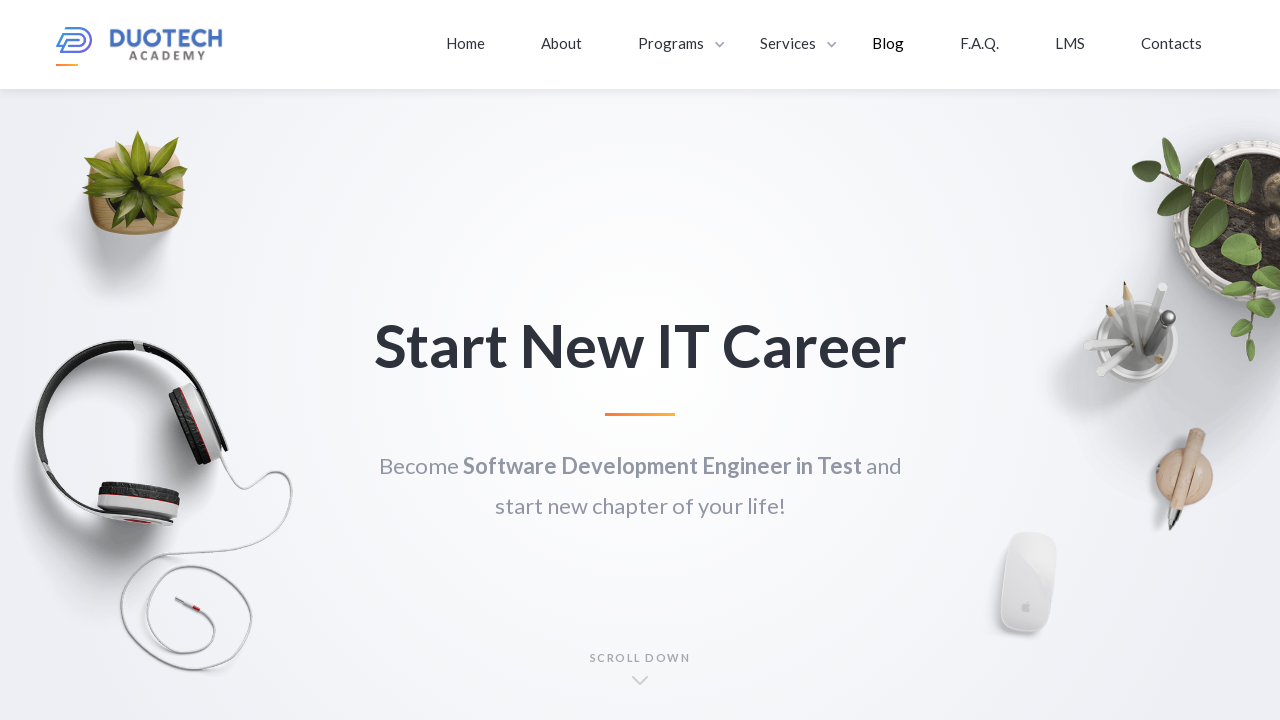

Verified that section headers exist on the page
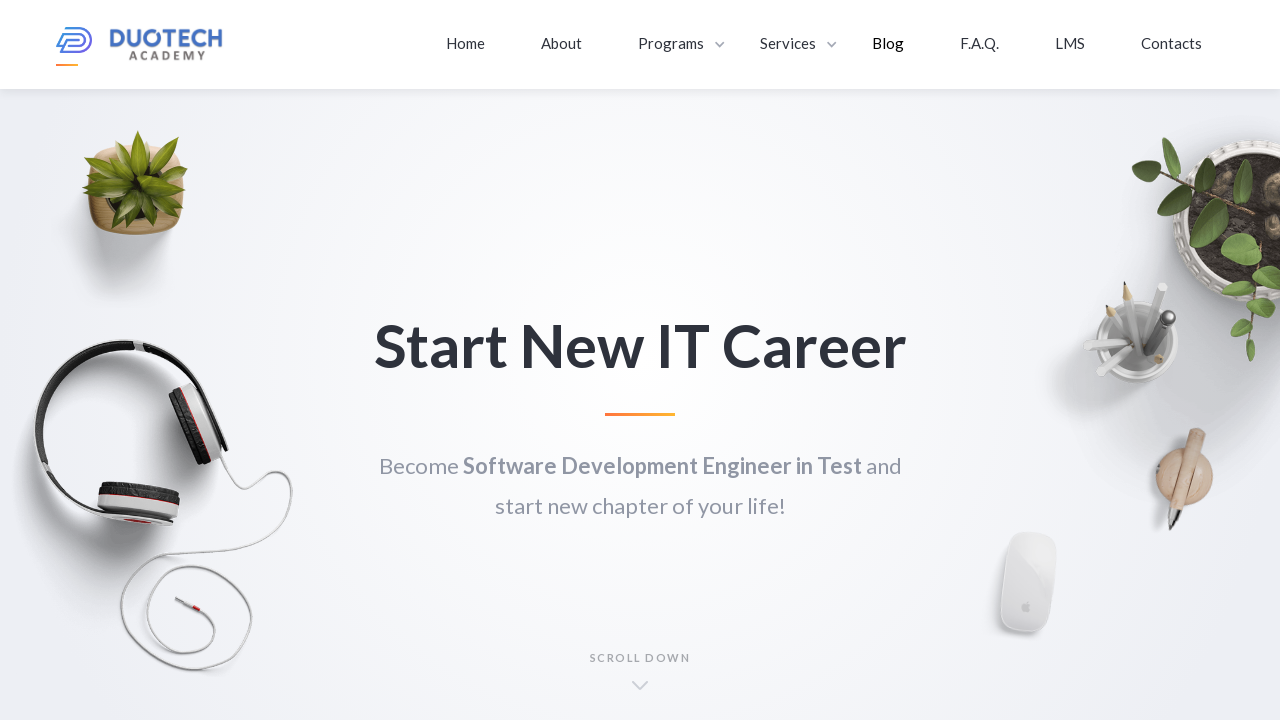

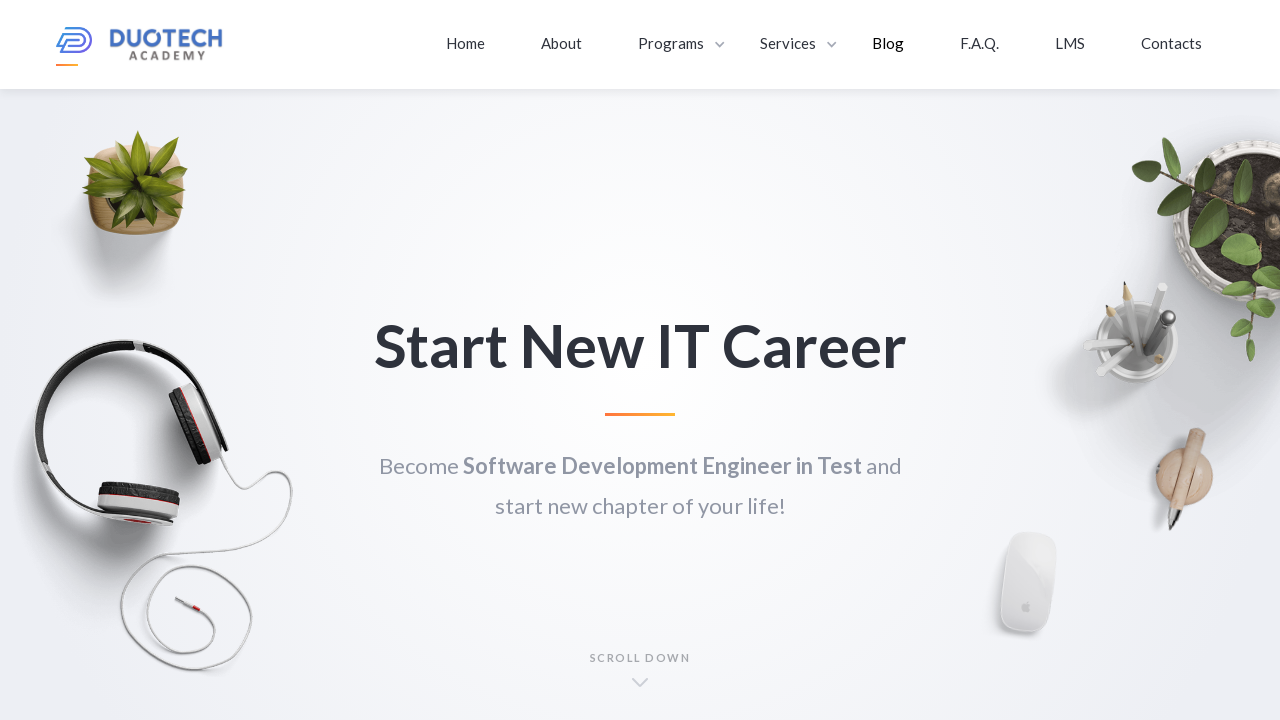